Navigates to a login practice page to verify the page loads successfully

Starting URL: https://rahulshettyacademy.com/loginpagePractise/

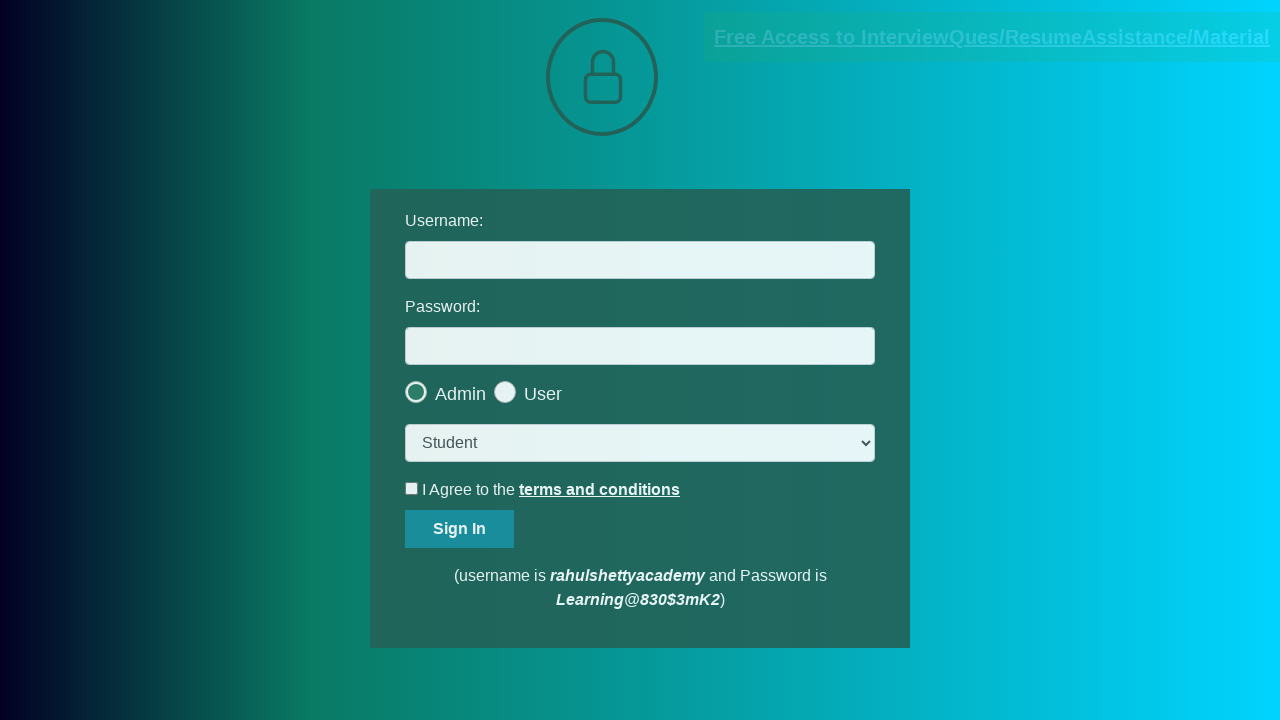

Waited for page to reach domcontentloaded state
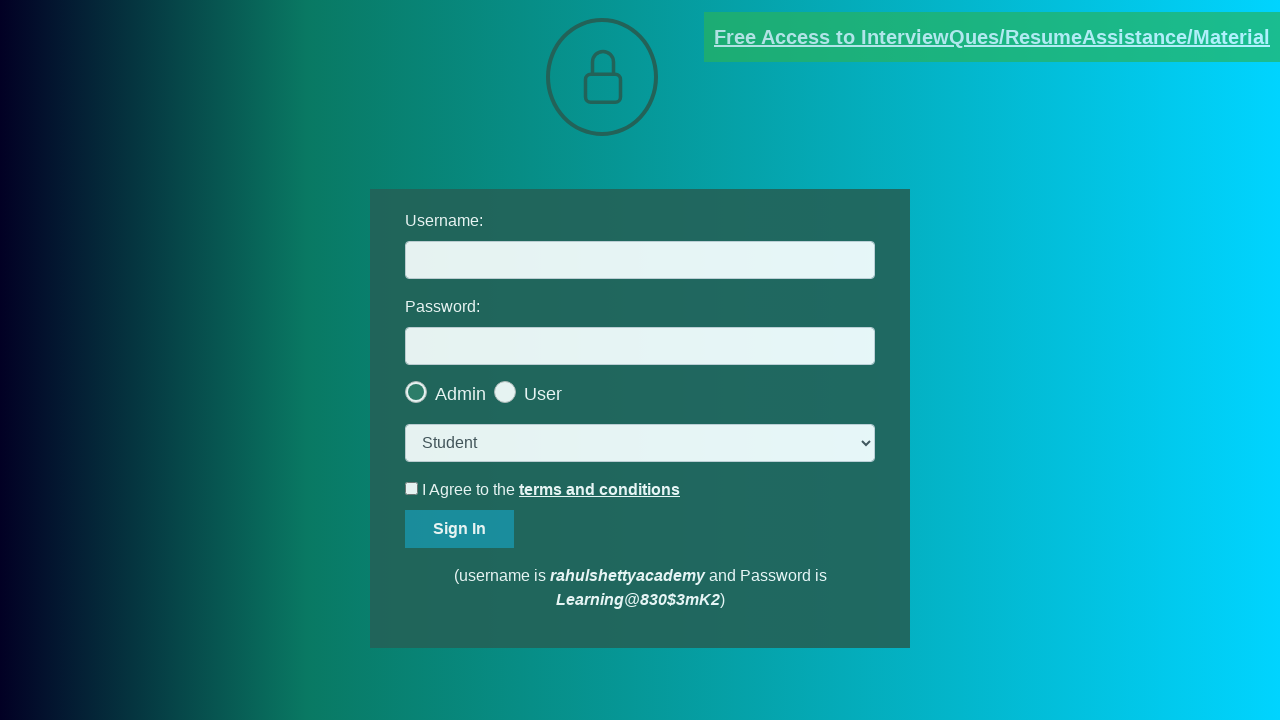

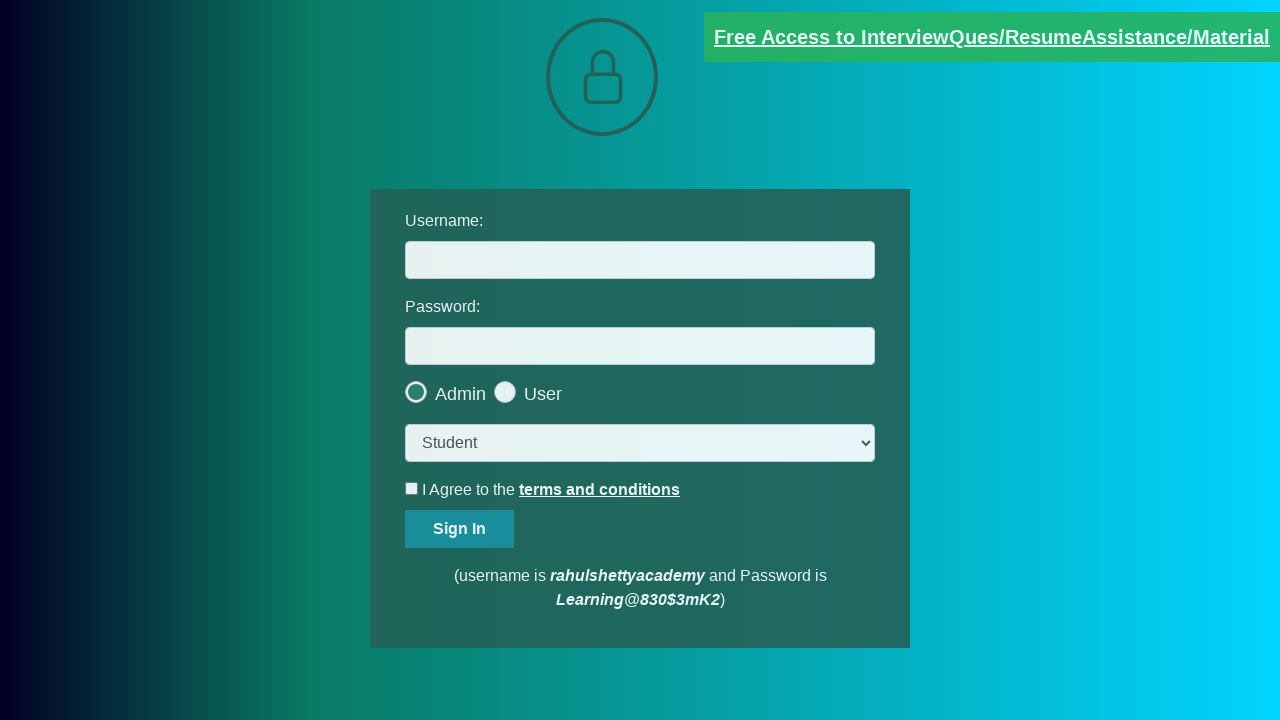